Navigates to a football statistics page and clicks the "All matches" button to display detailed match data, then verifies the match data table loads.

Starting URL: https://www.adamchoi.co.uk/teamgoals/detailed

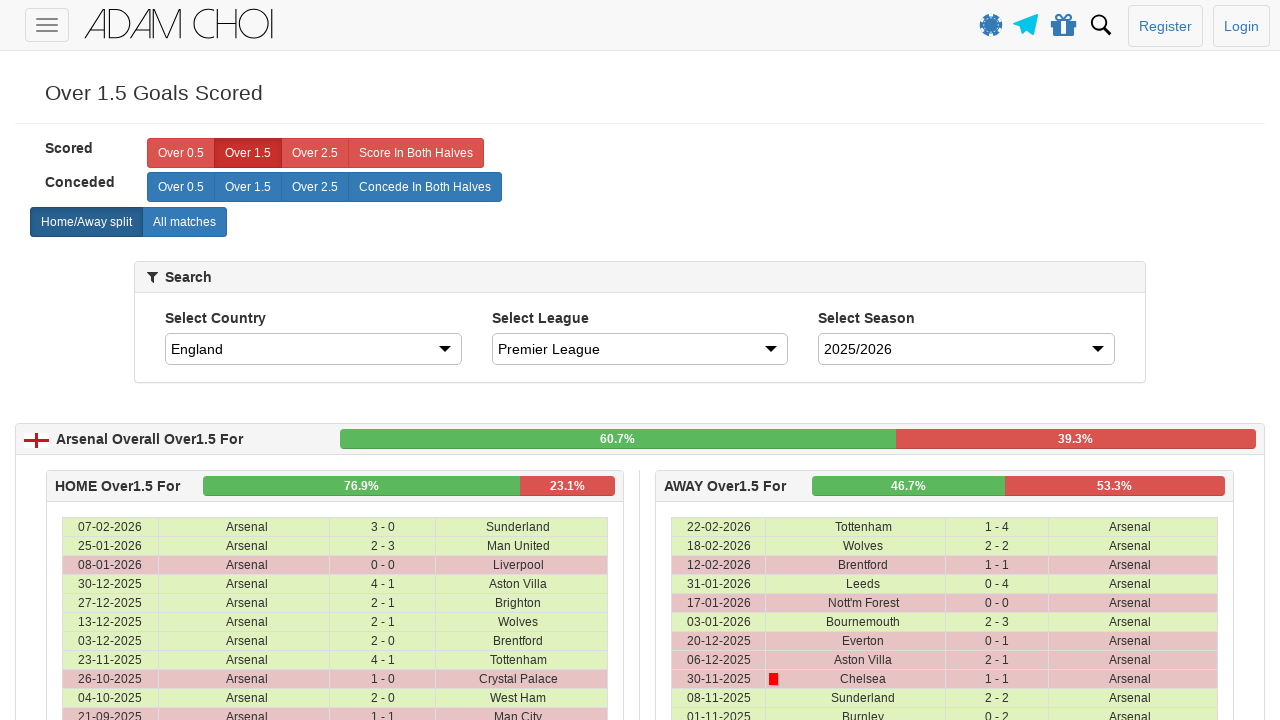

Navigated to football statistics page
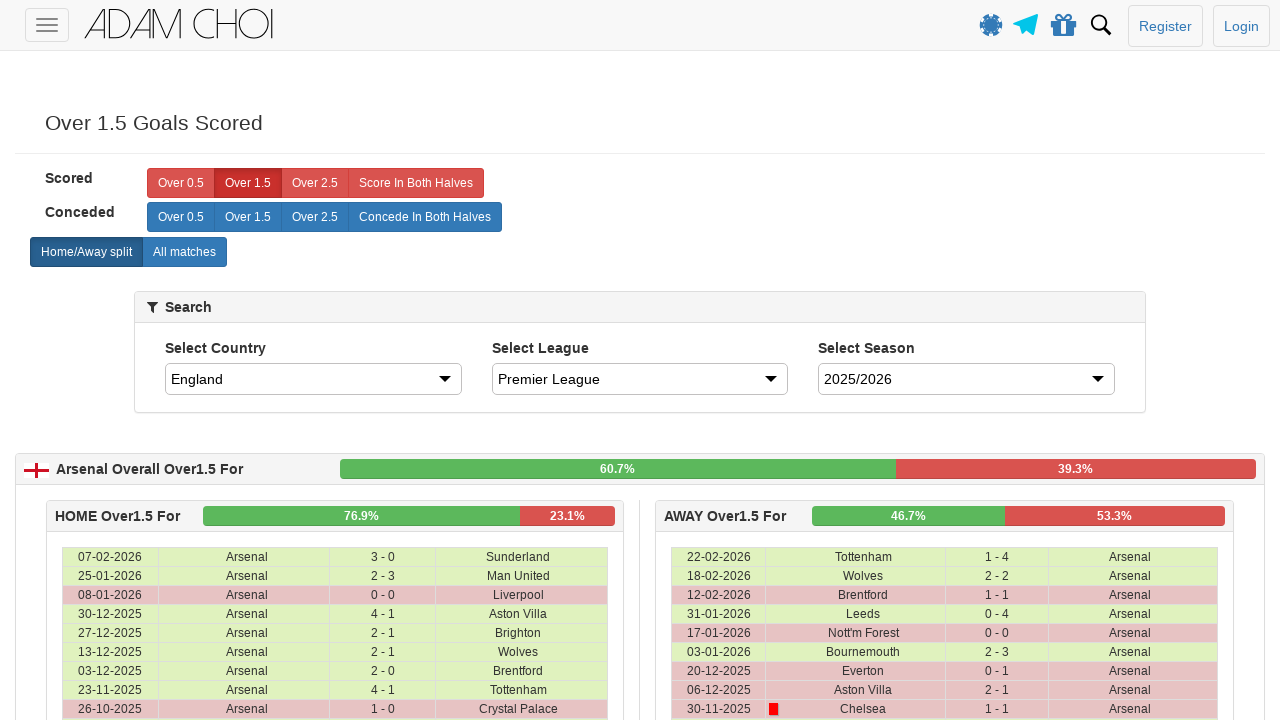

Clicked 'All matches' button to display detailed match data at (184, 252) on xpath=//label[@analytics-event="All matches"]
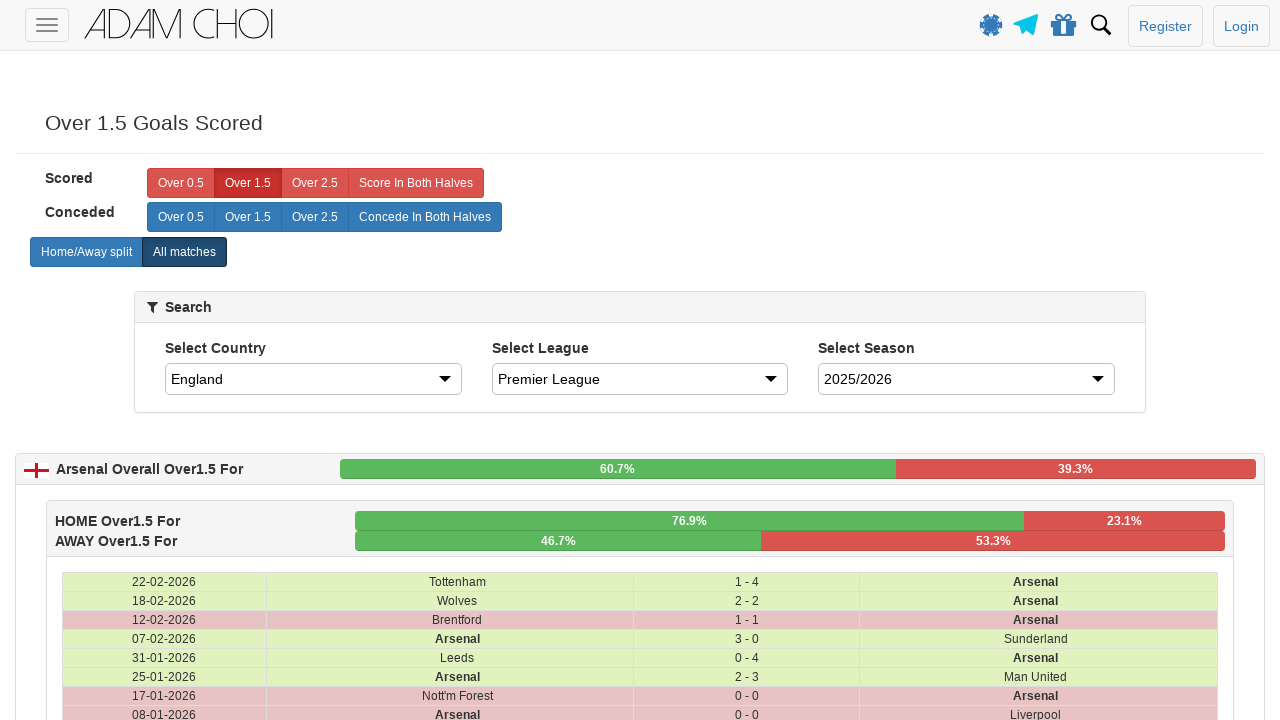

Match data table loaded with table rows visible
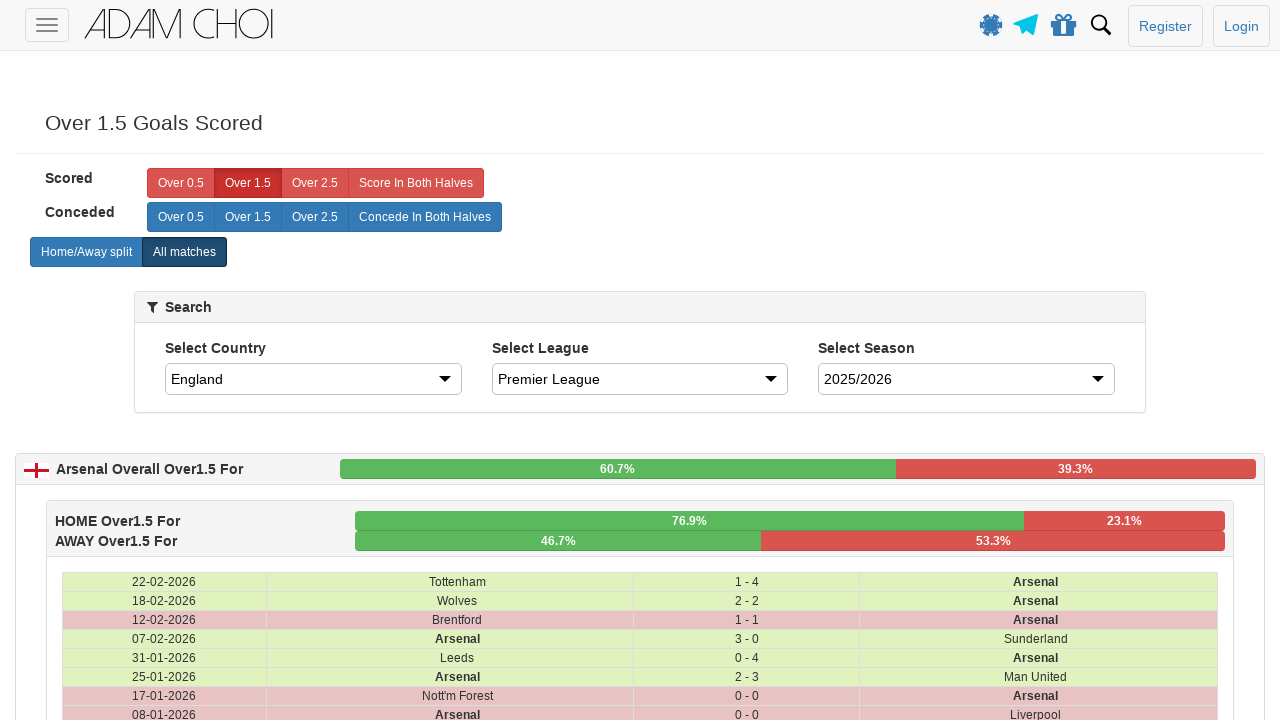

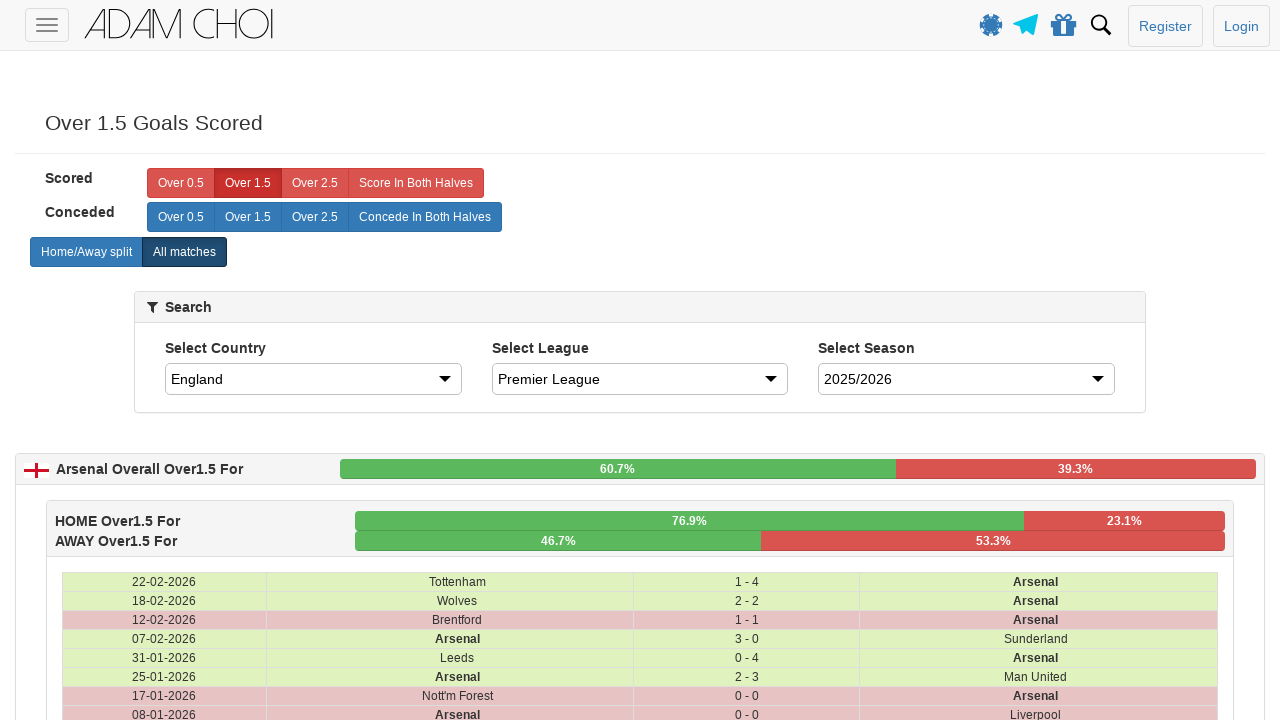